Tests the visual appearance of light and dark theme modes by setting the data-theme attribute on the HTML element.

Starting URL: https://playwright.dev/

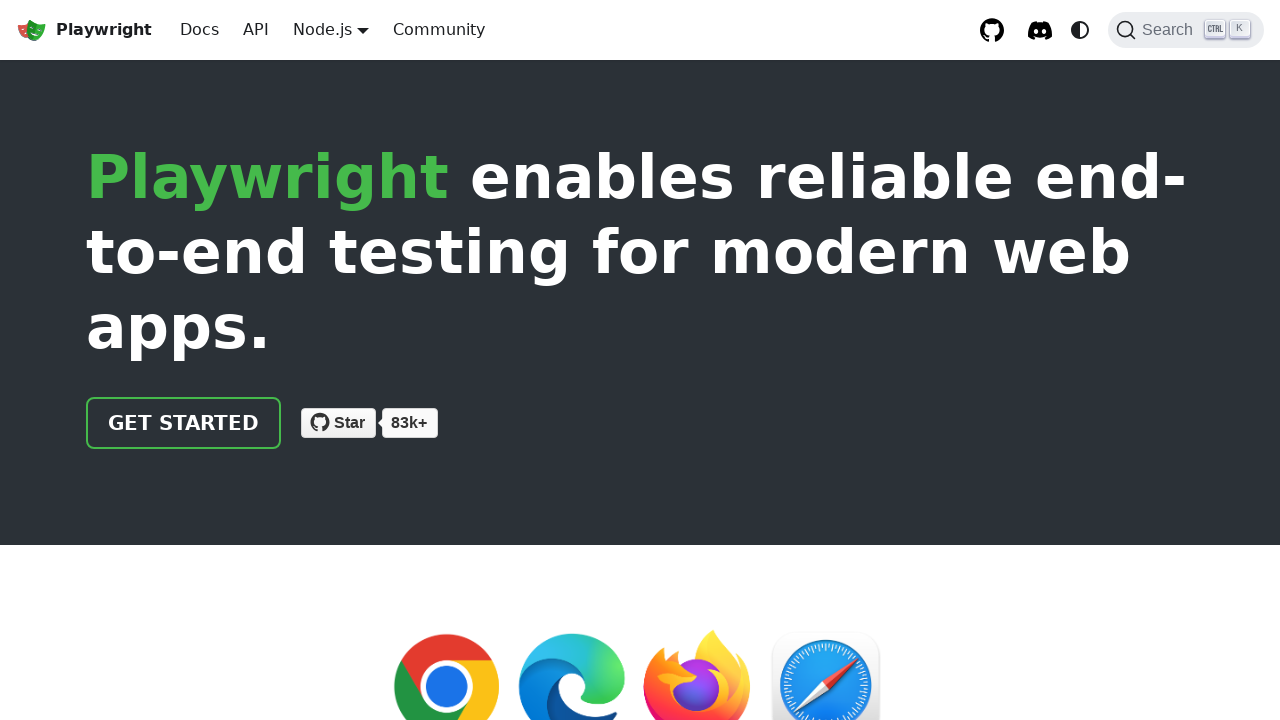

Set data-theme attribute to 'light' mode
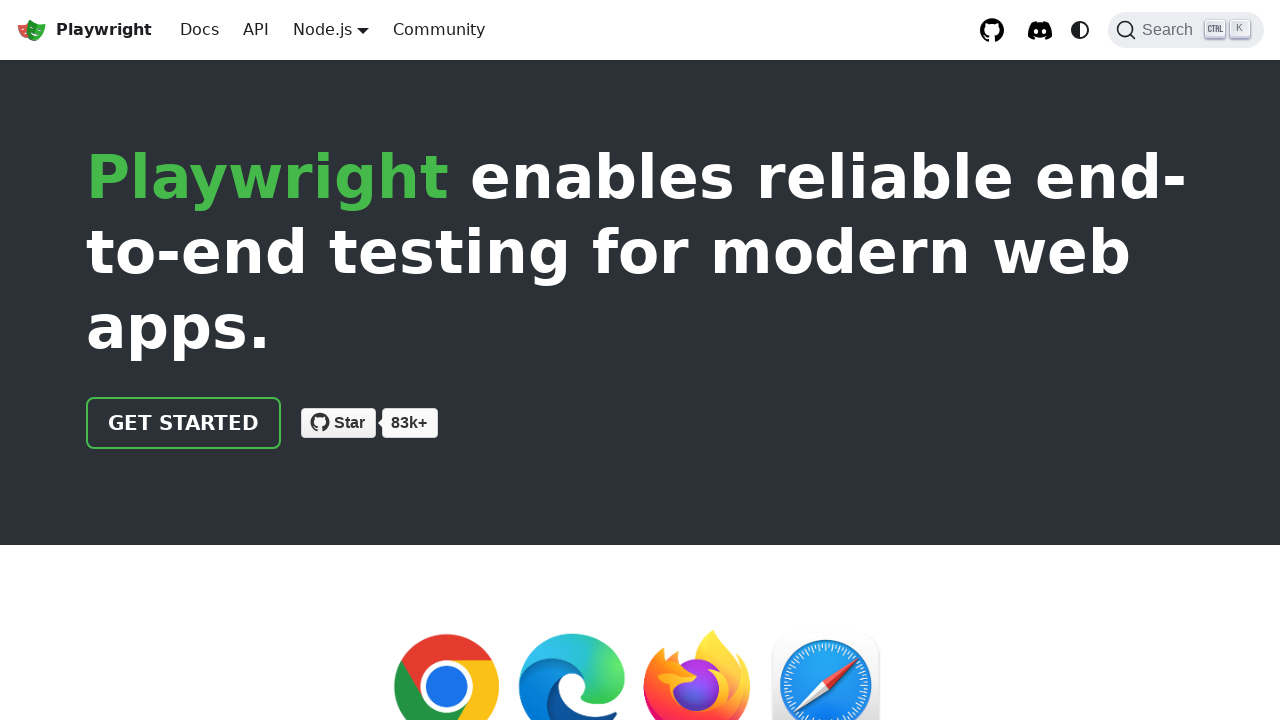

Waited 500ms for light theme styles to apply
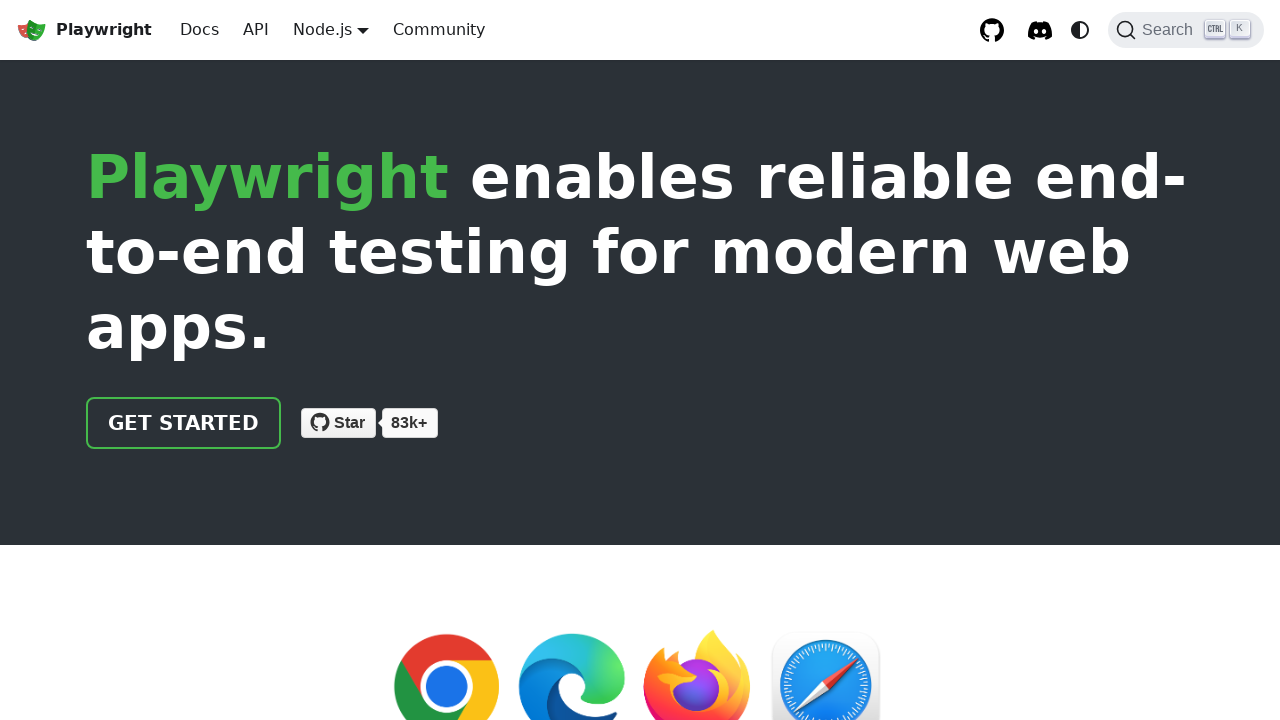

Set data-theme attribute to 'dark' mode
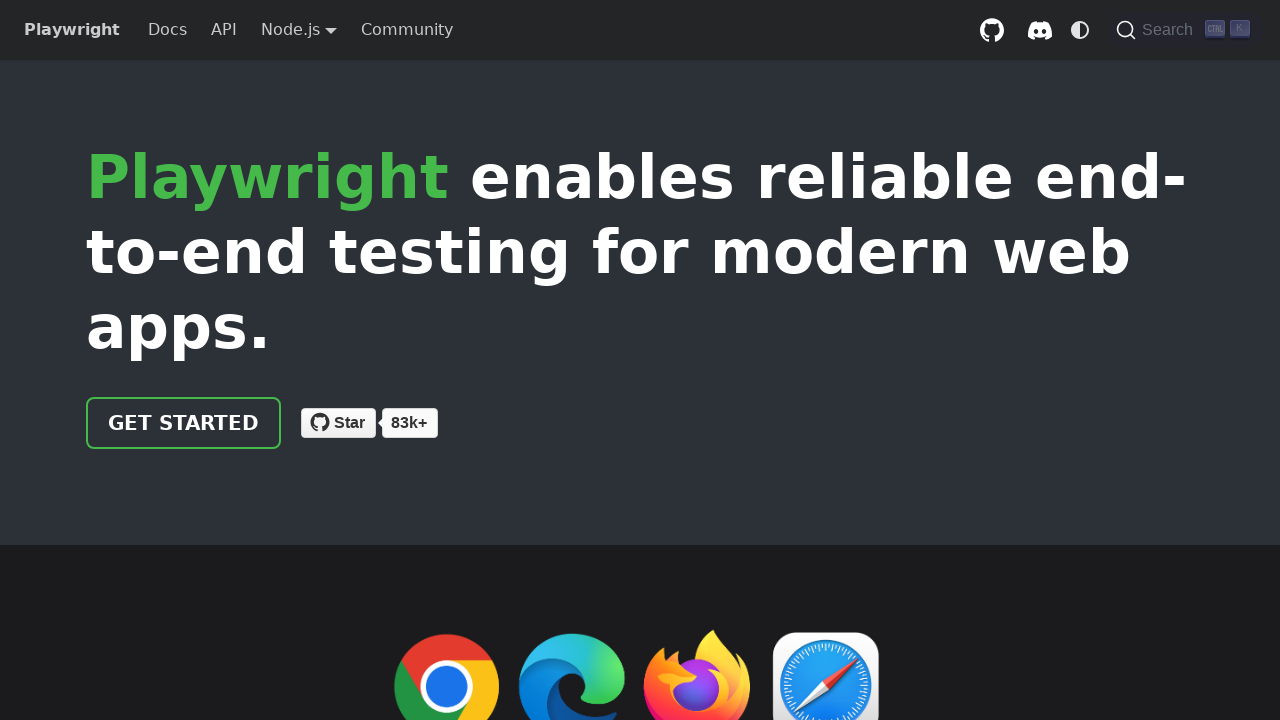

Waited 500ms for dark theme styles to apply
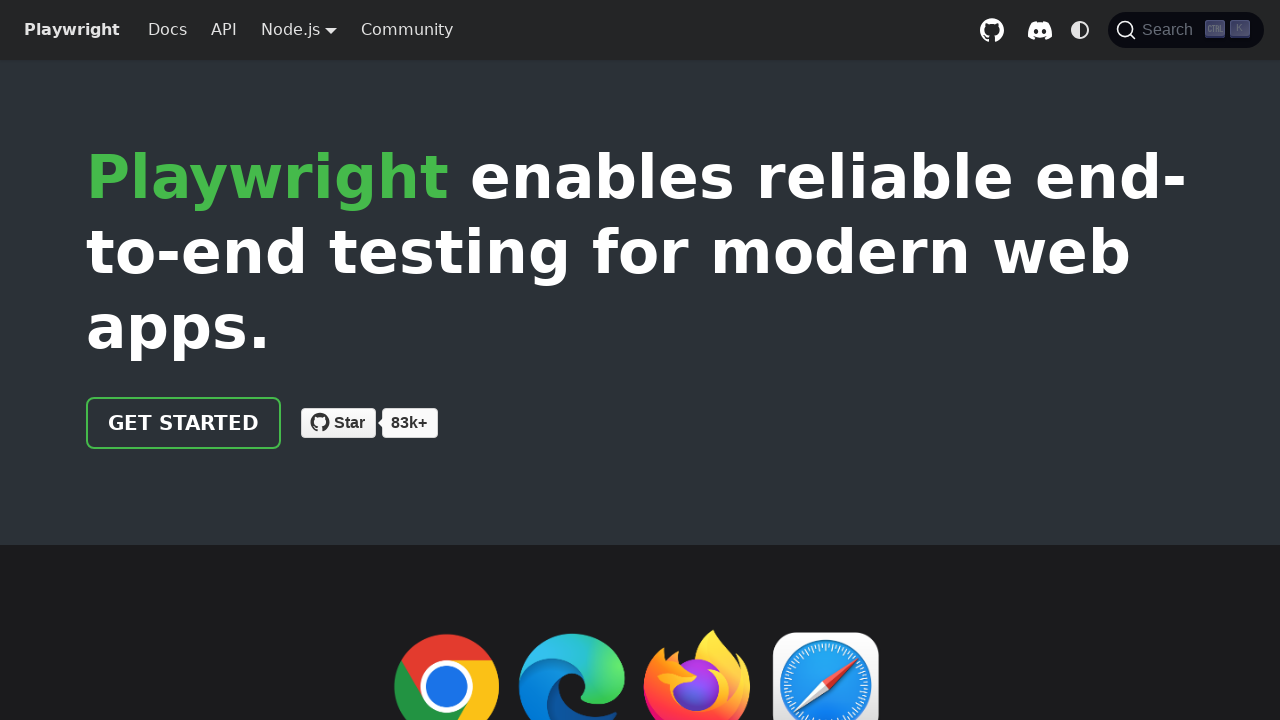

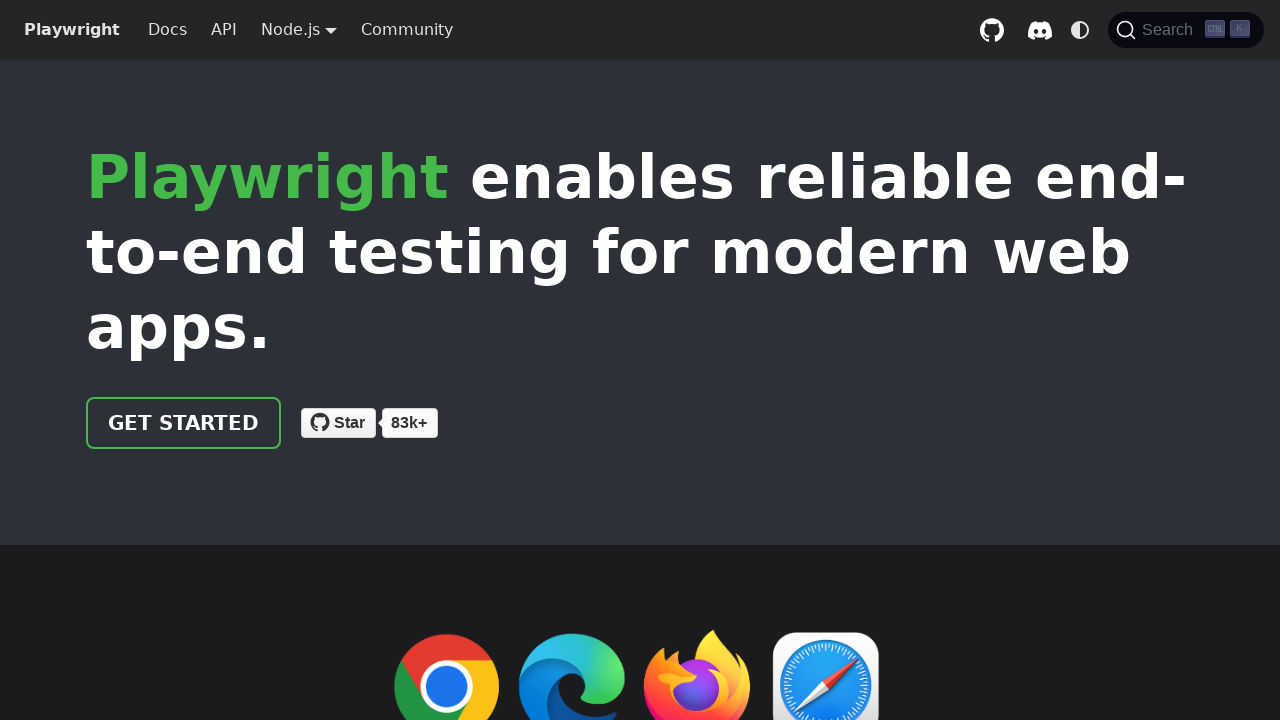